Tests a simple form by filling in first name, last name, city, and country fields, then submitting the form by clicking the submit button.

Starting URL: http://suninjuly.github.io/simple_form_find_task.html

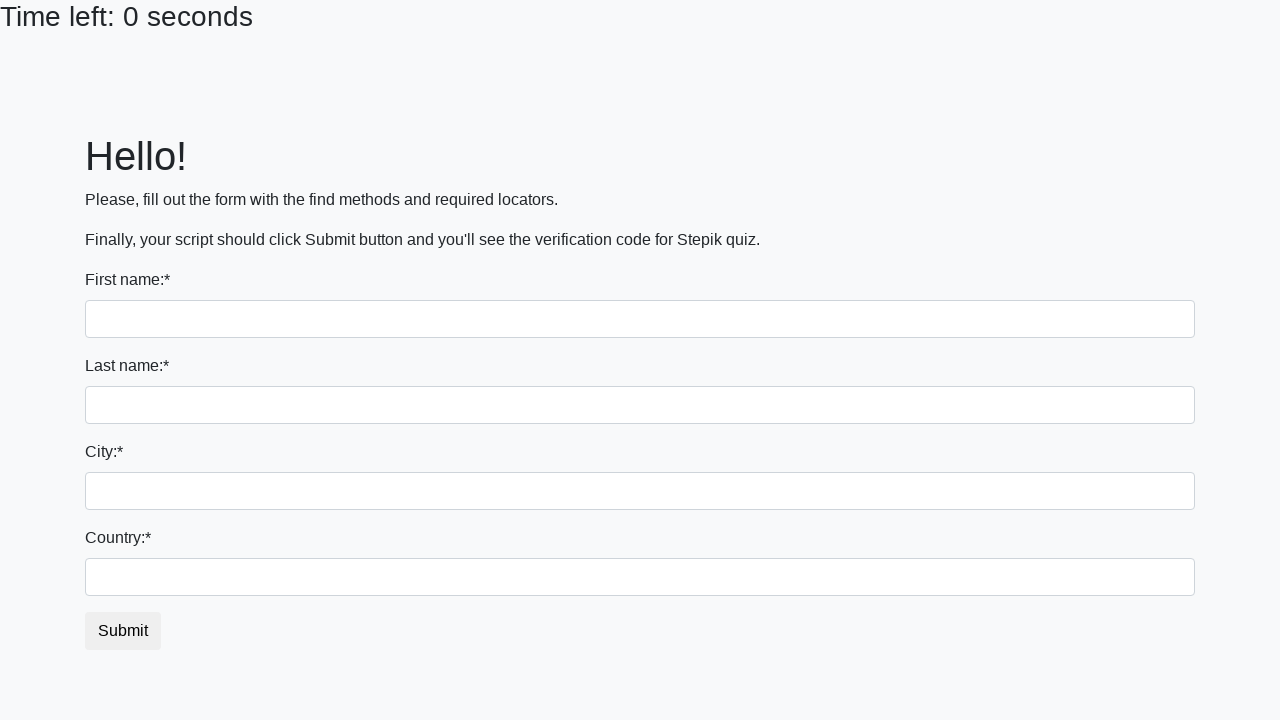

Filled first name field with 'Ivan' on input[name='first_name']
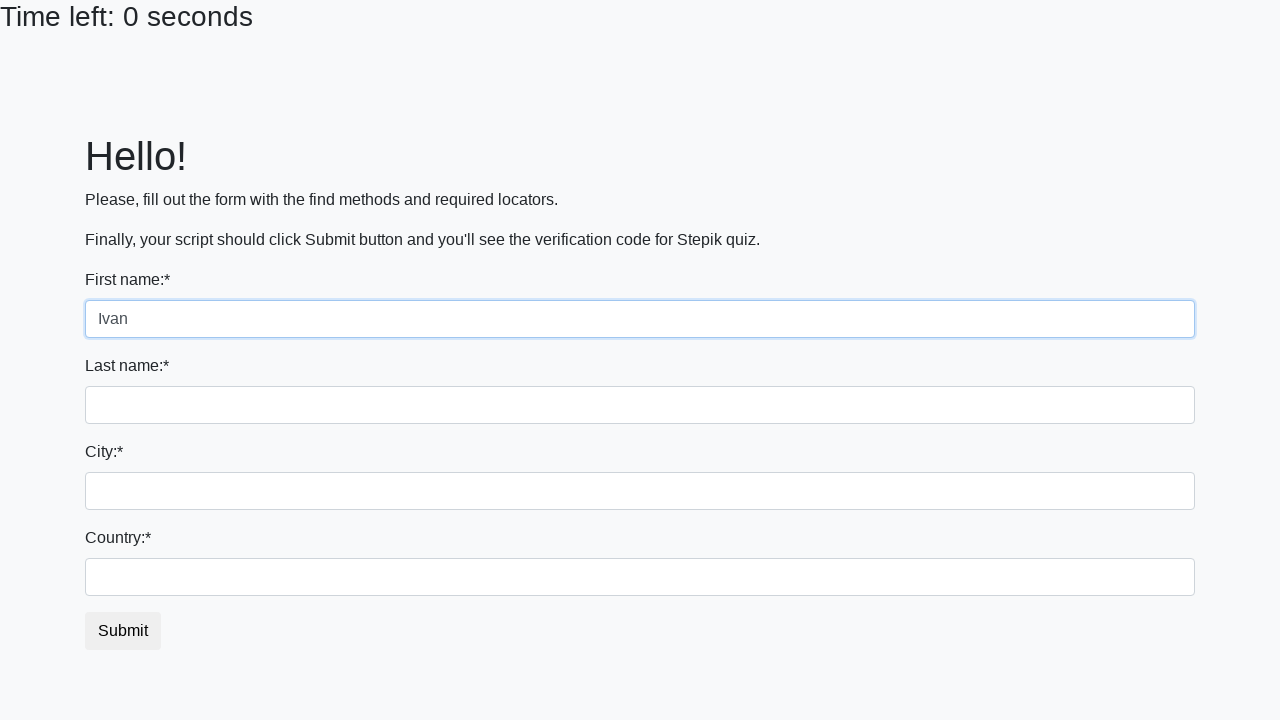

Filled last name field with 'Petrov' on input[name='last_name']
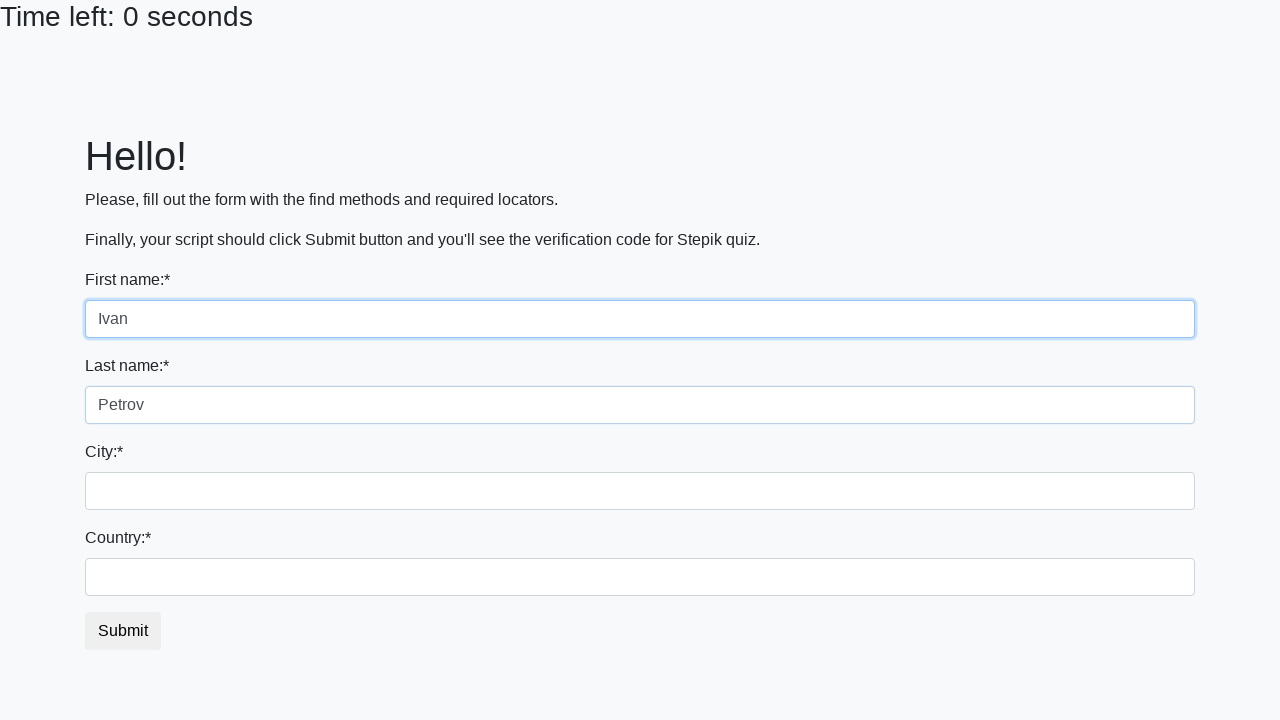

Filled city field with 'Smolensk' on .city
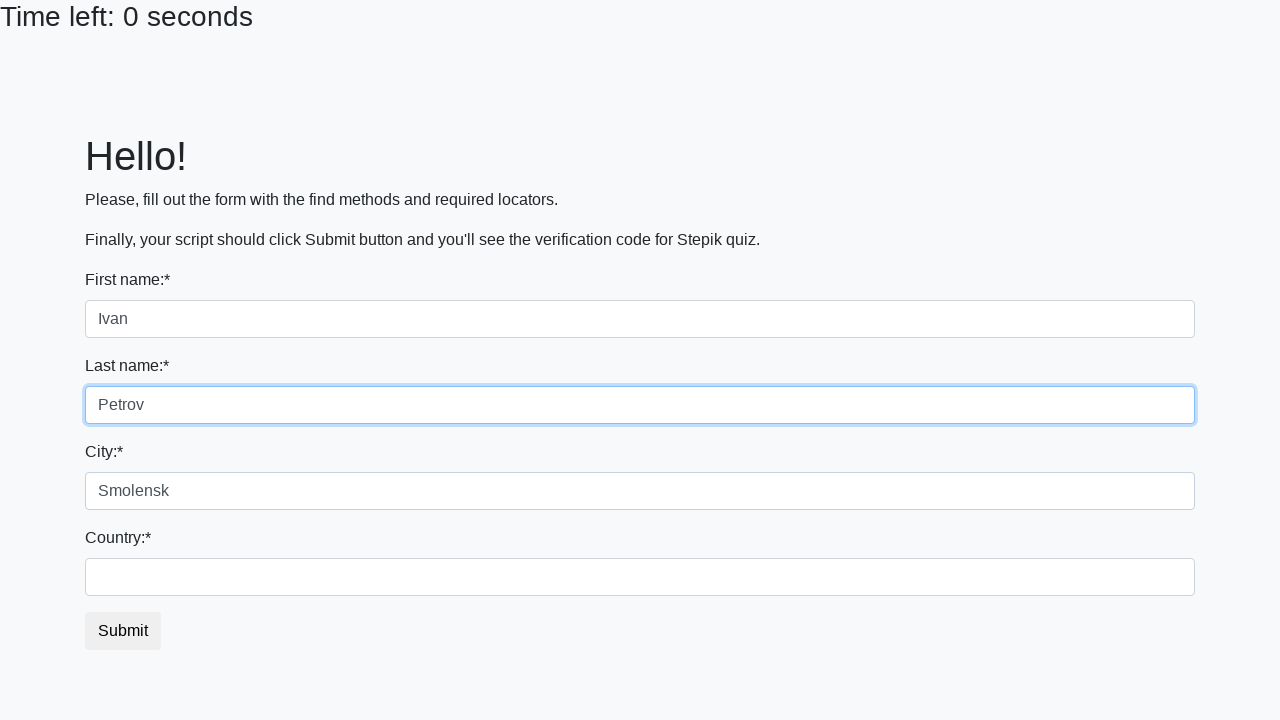

Filled country field with 'Russia' on #country
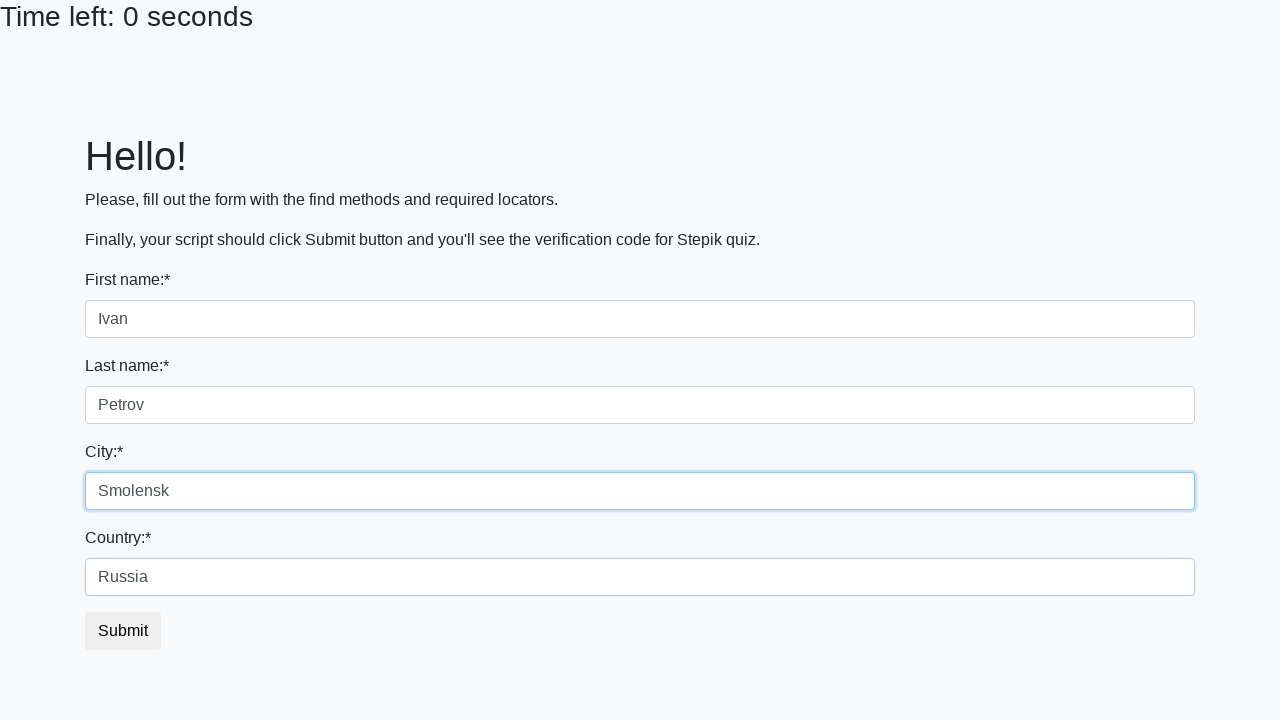

Clicked submit button to submit form at (123, 631) on button.btn
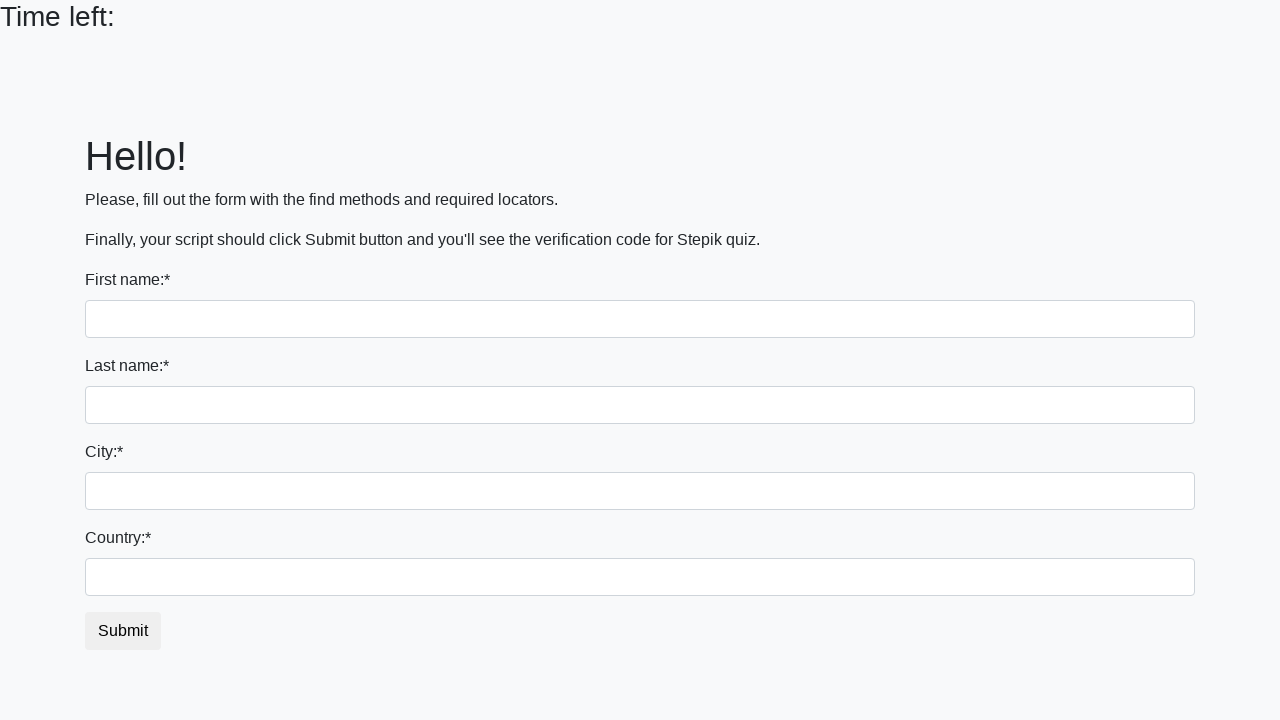

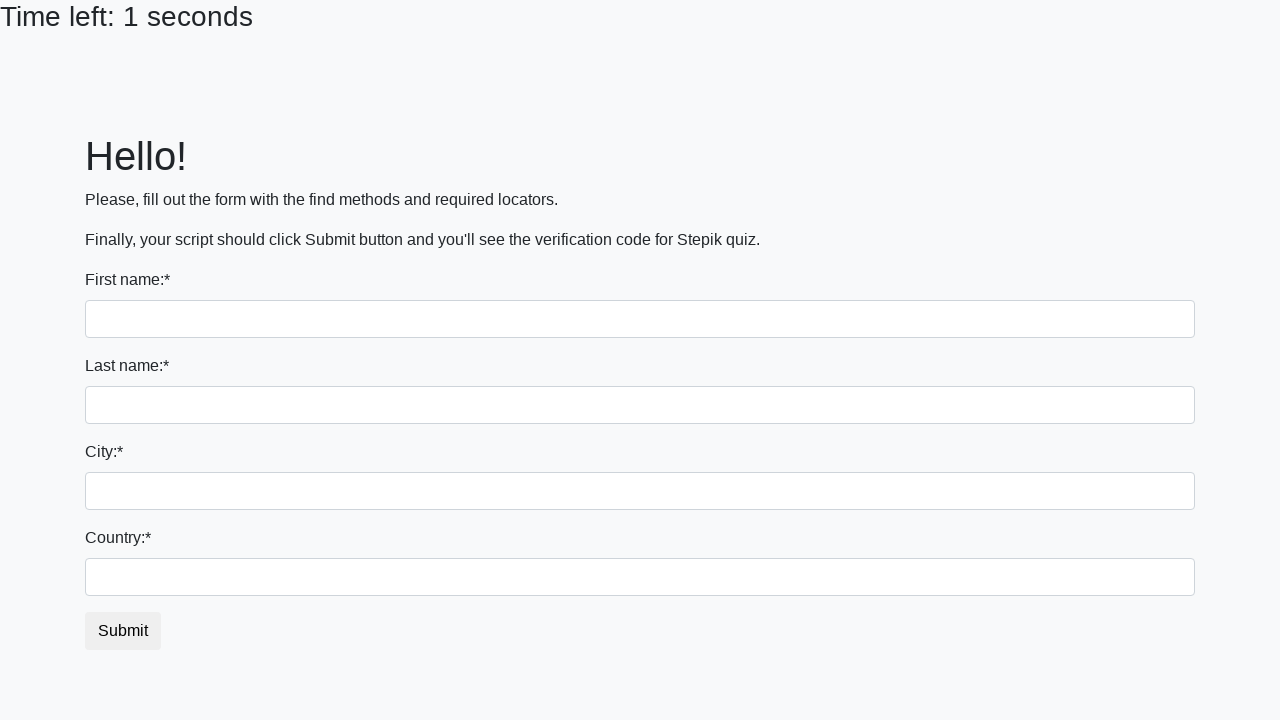